Tests window handling by clicking social media links that open in new windows, then iterating through and closing each new window

Starting URL: https://opensource-demo.orangehrmlive.com/

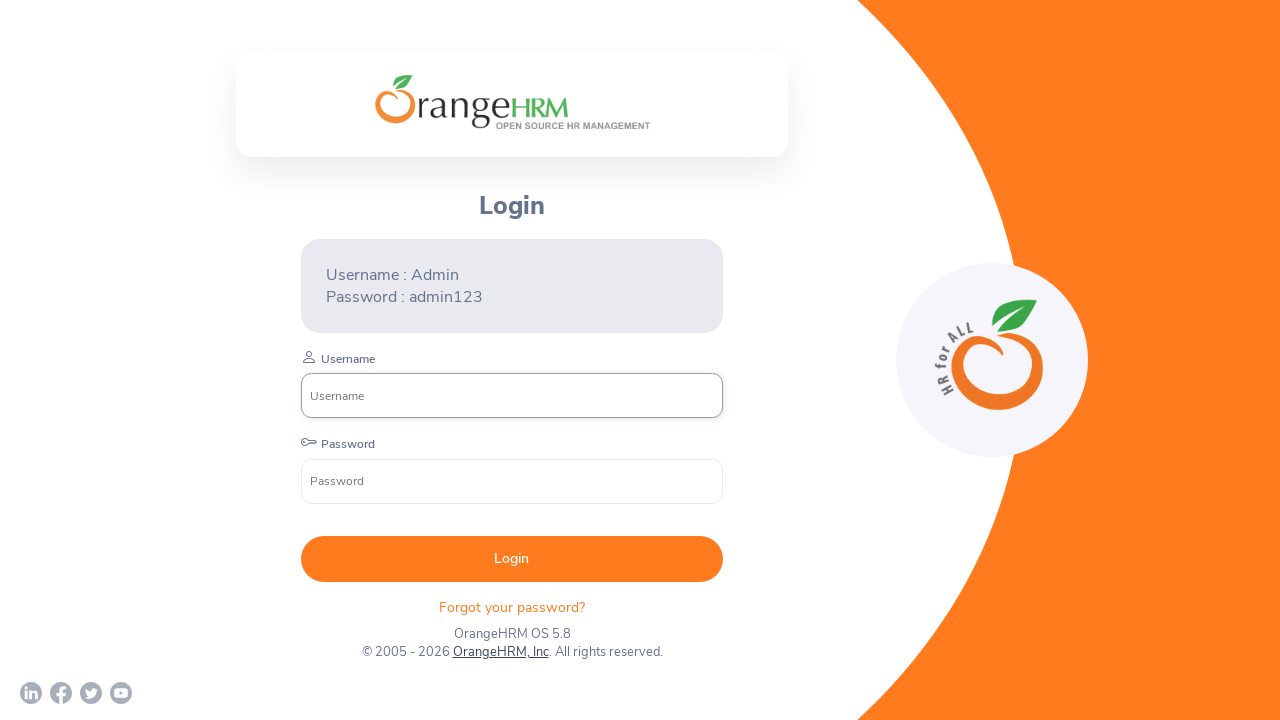

Clicked Twitter social media link at (91, 693) on xpath=//a[contains(@href, 'twitter.com')]
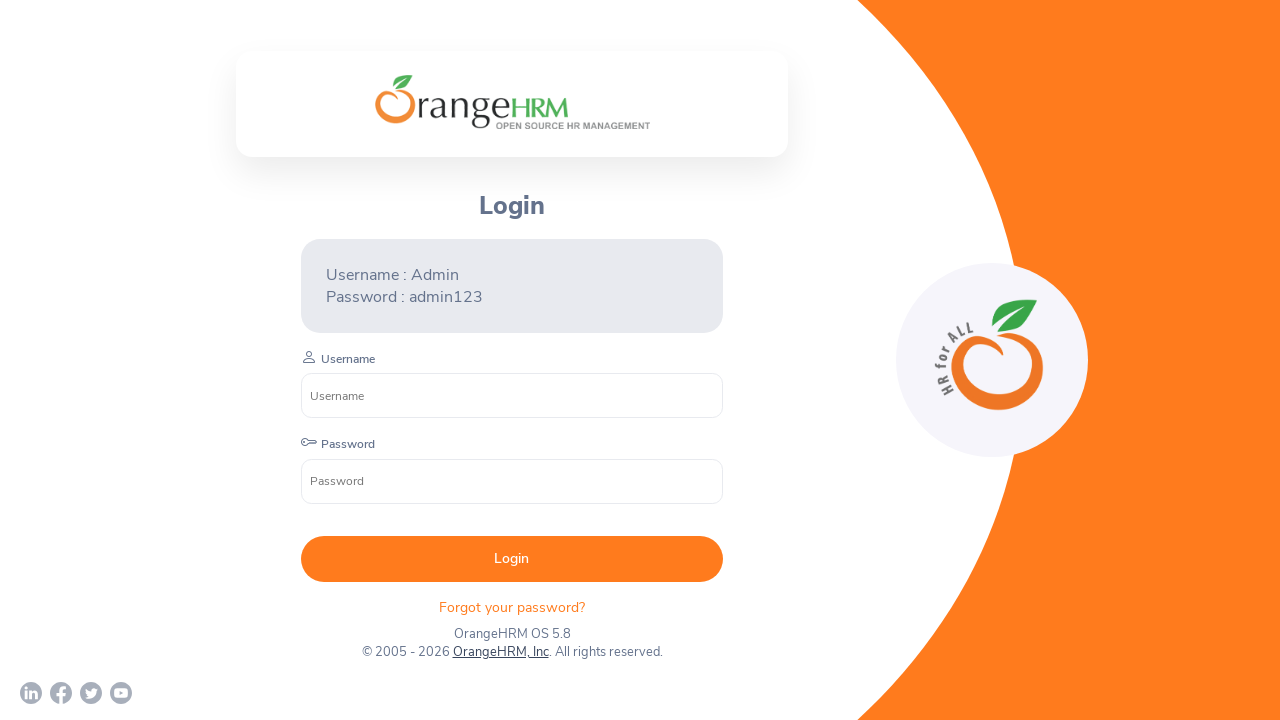

Clicked Facebook social media link at (61, 693) on xpath=//a[contains(@href, 'facebook.com')]
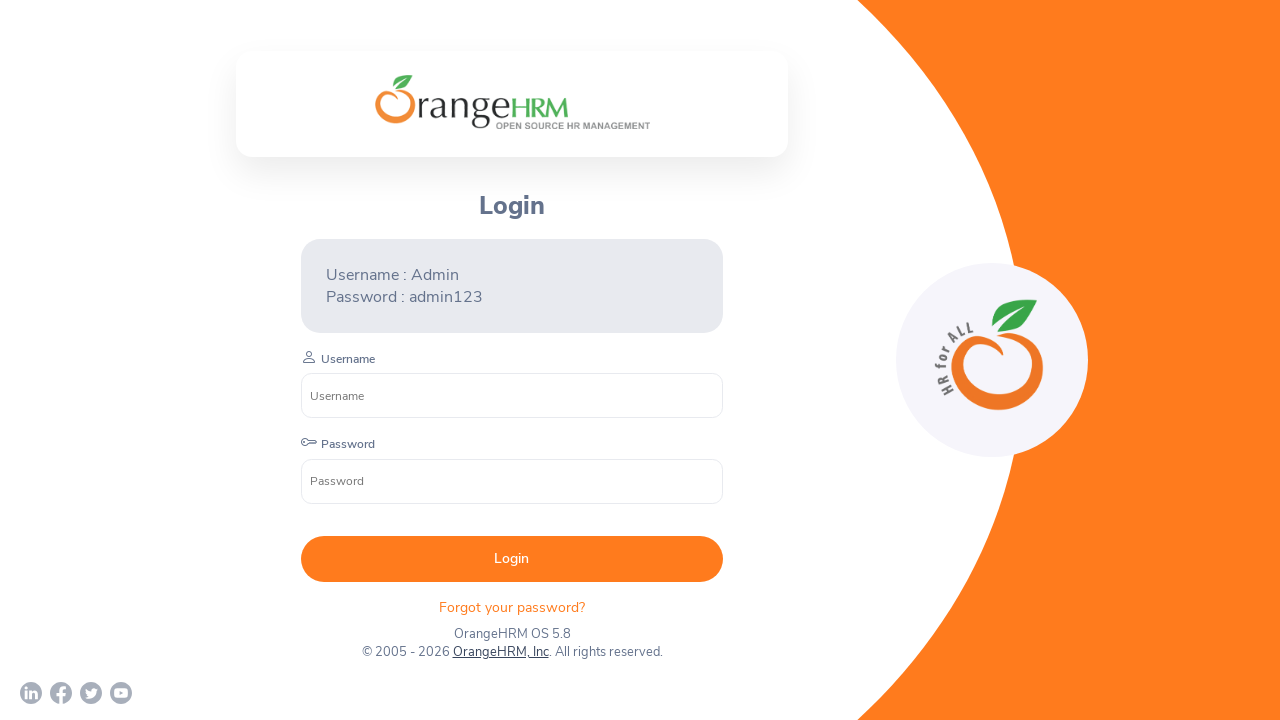

Clicked LinkedIn social media link at (31, 693) on xpath=//a[contains(@href, 'linkedin.com')]
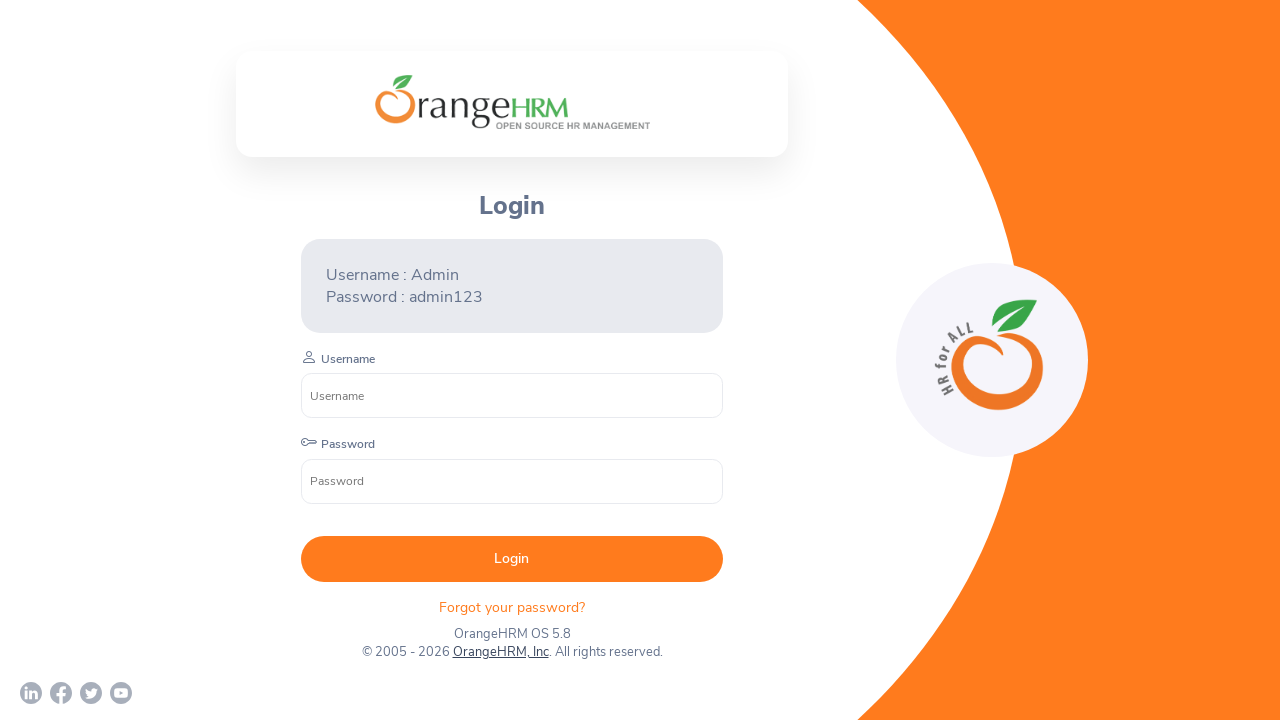

Clicked YouTube social media link at (121, 693) on xpath=//a[contains(@href, 'youtube.com')]
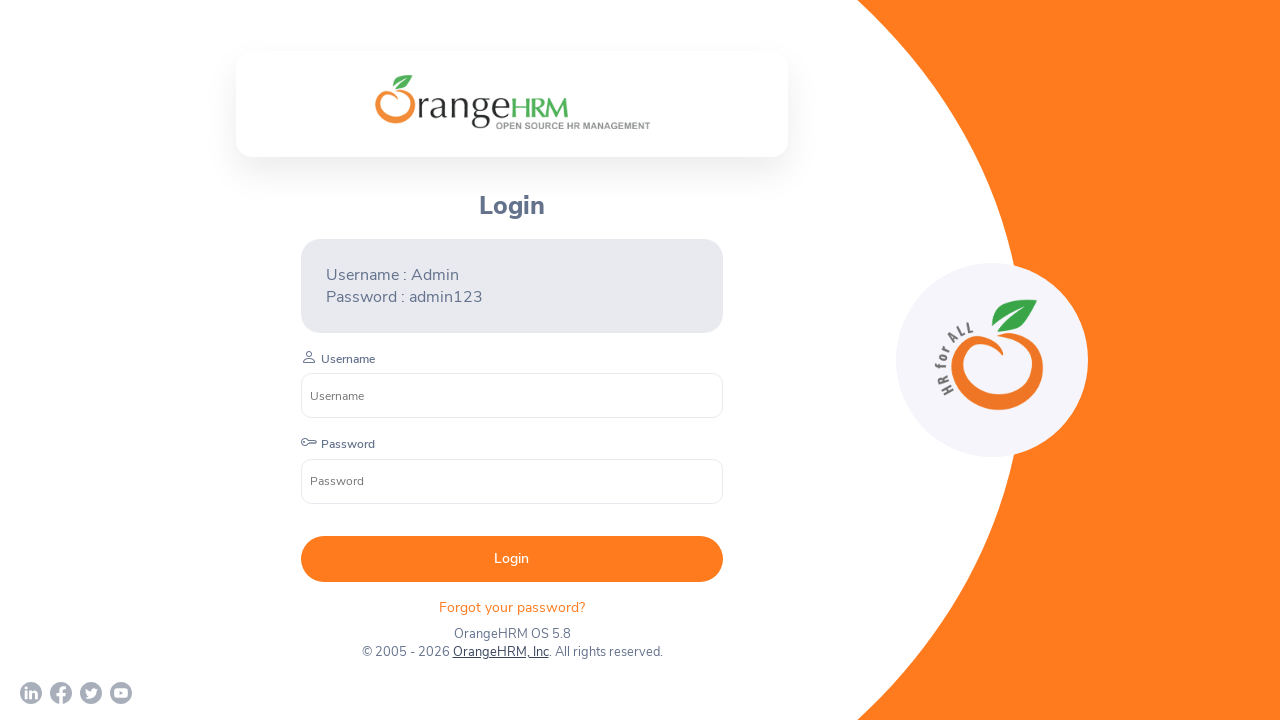

Retrieved all open pages/tabs from context
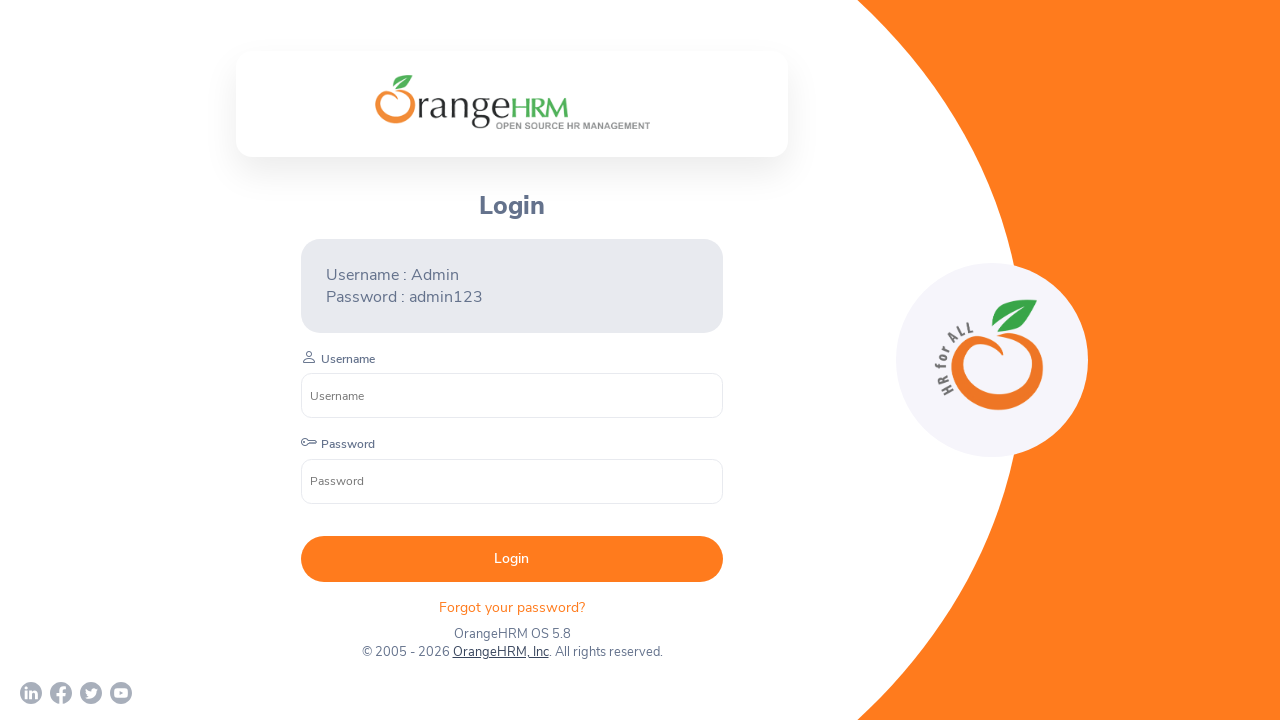

Stored reference to original page
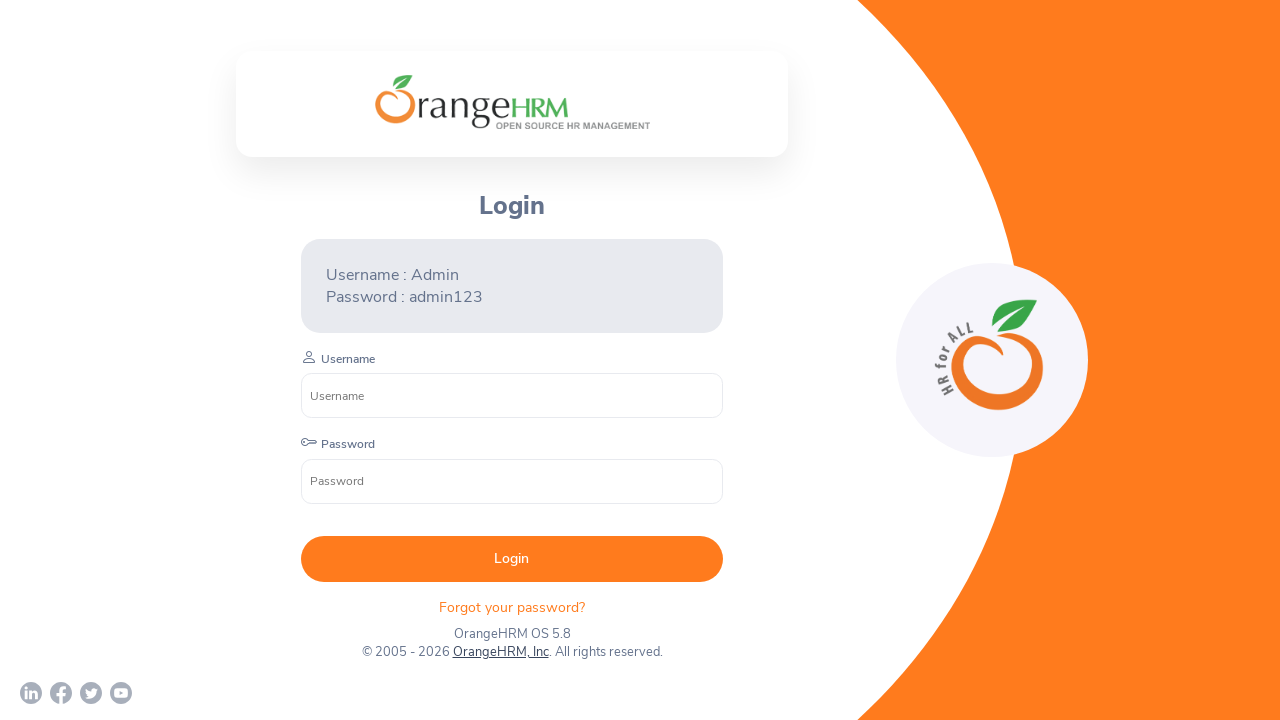

Retrieved URL from new window: chrome-error://chromewebdata/
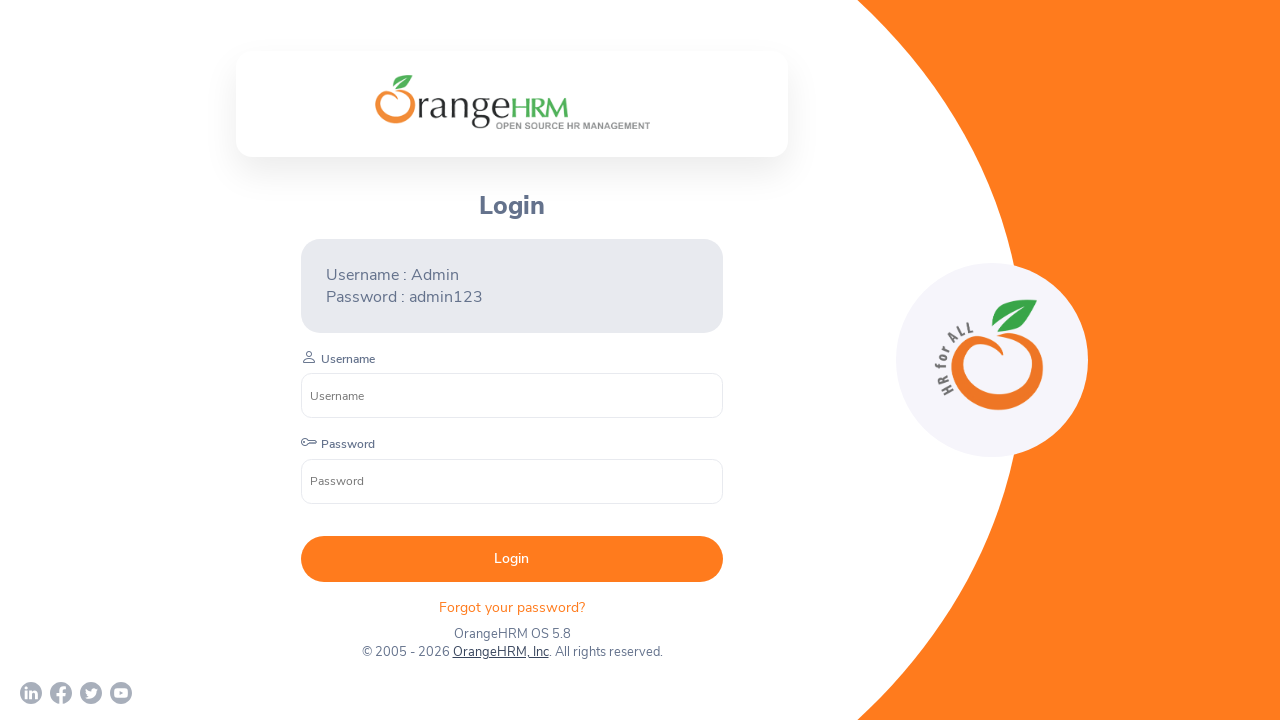

Closed new window/tab
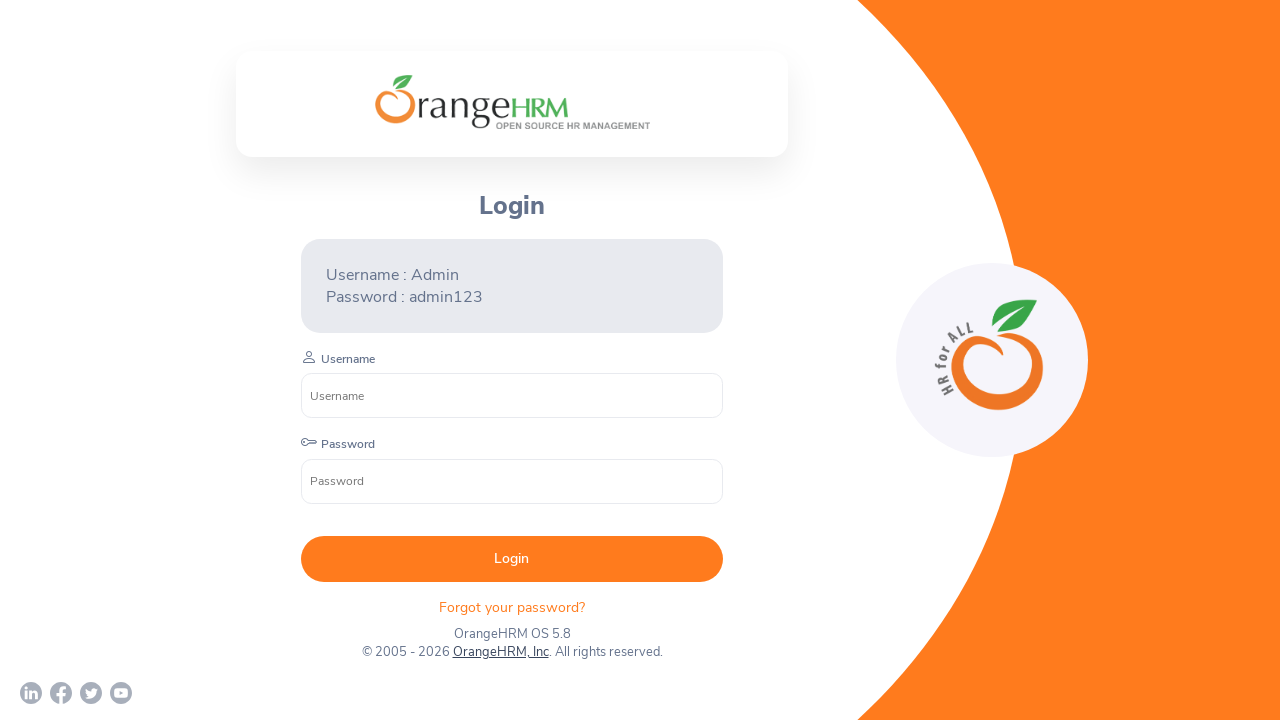

Retrieved URL from new window: chrome-error://chromewebdata/
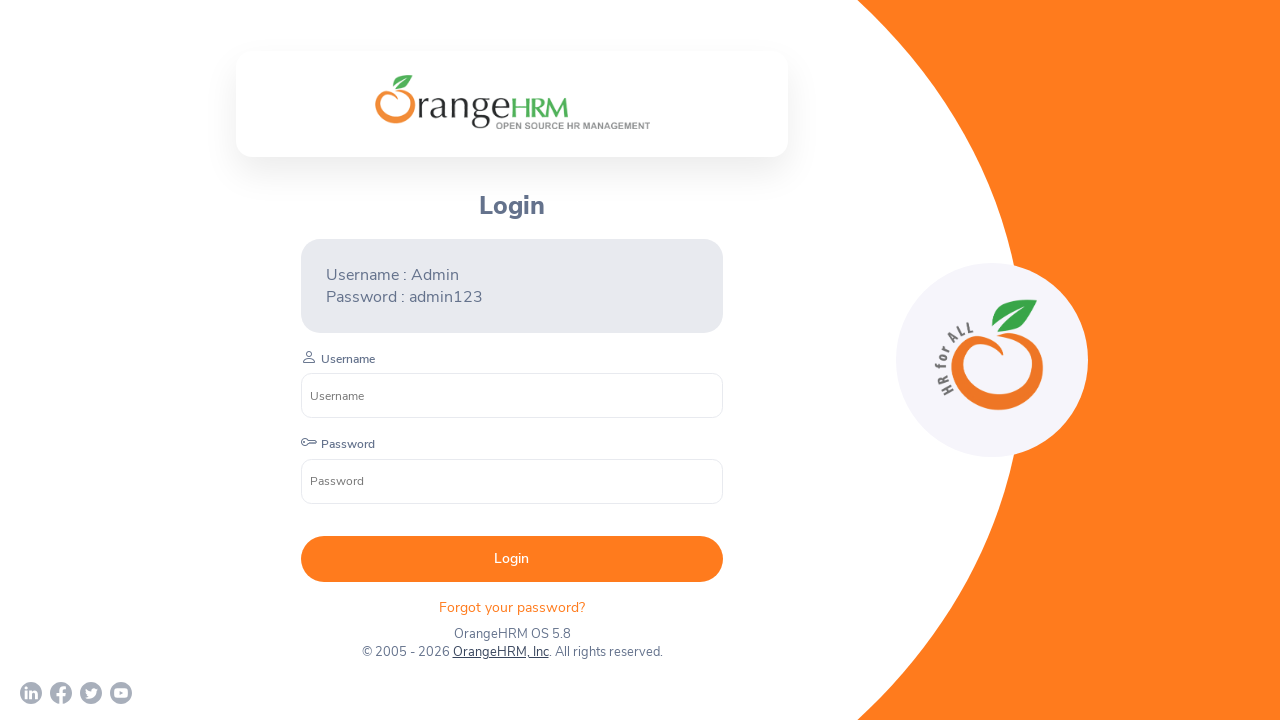

Closed new window/tab
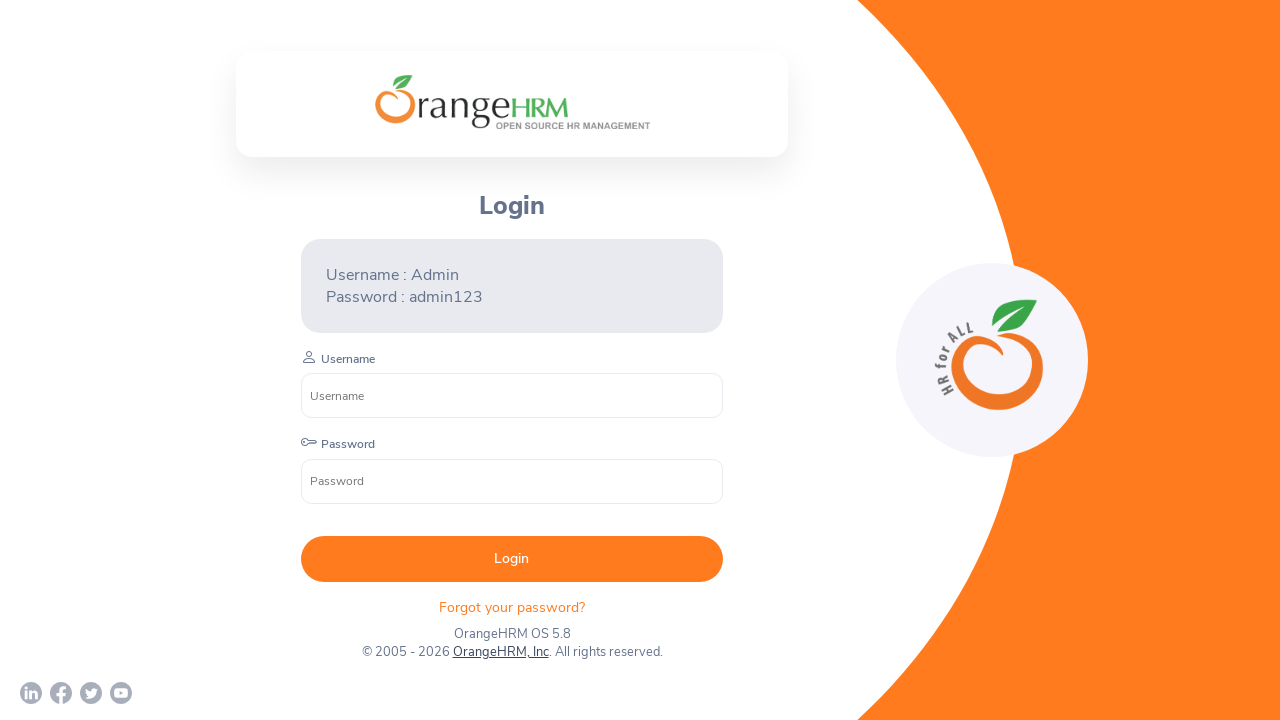

Retrieved URL from new window: chrome-error://chromewebdata/
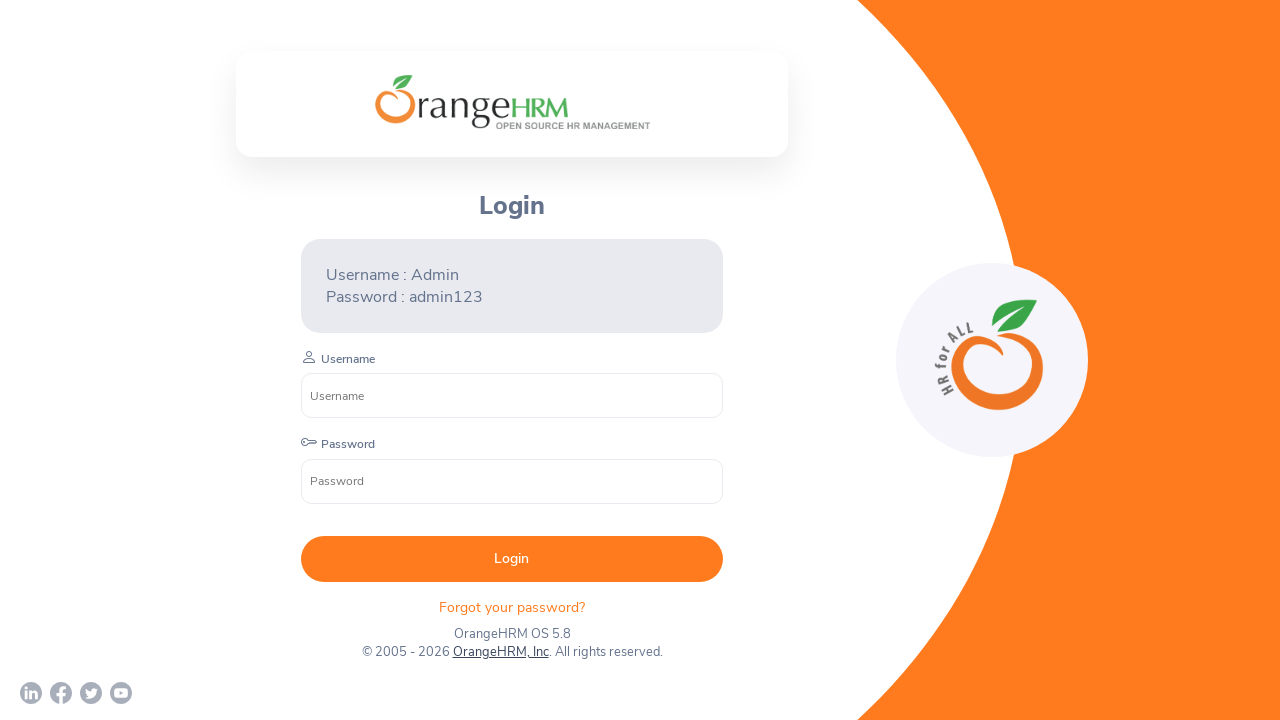

Closed new window/tab
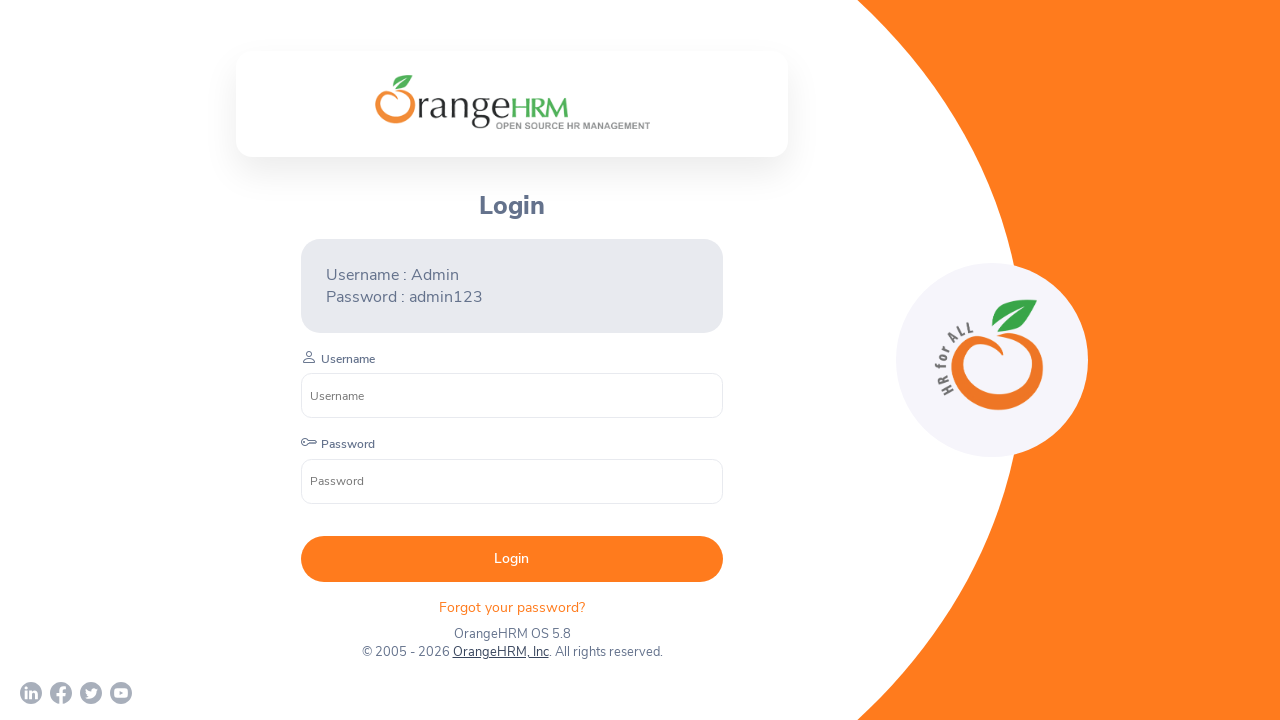

Retrieved URL from new window: https://www.youtube.com/c/OrangeHRMInc
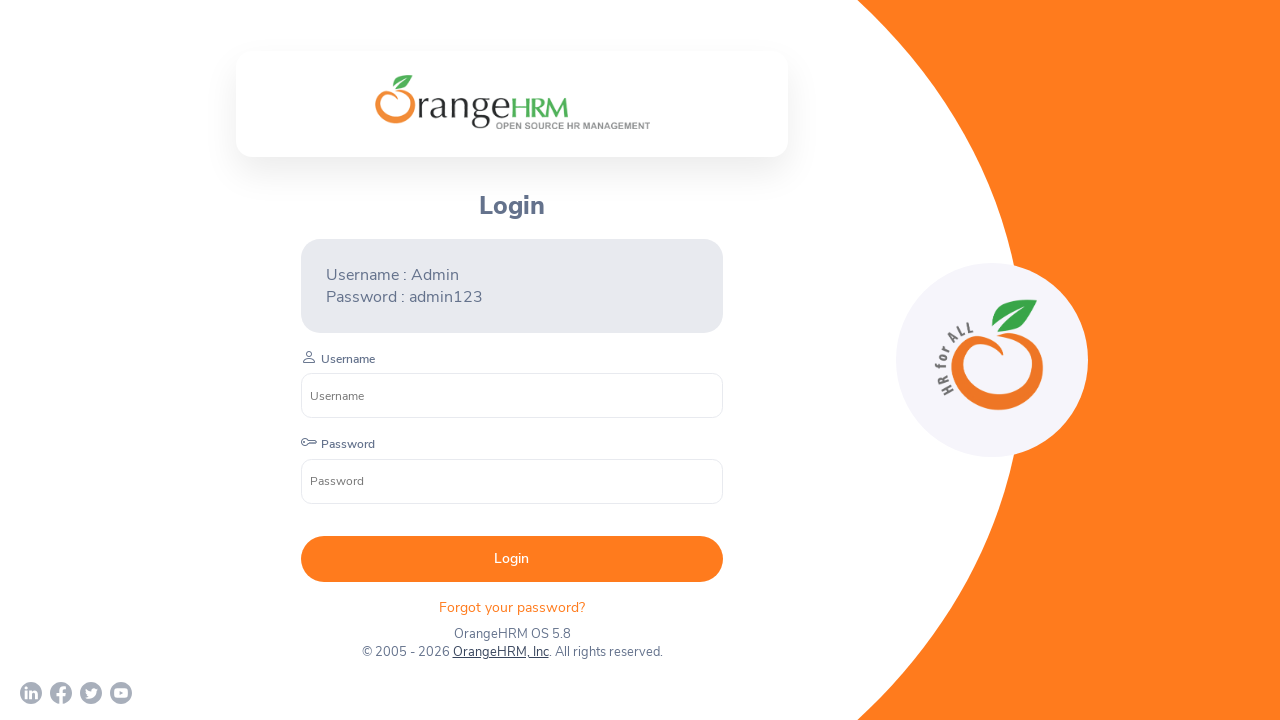

Closed new window/tab
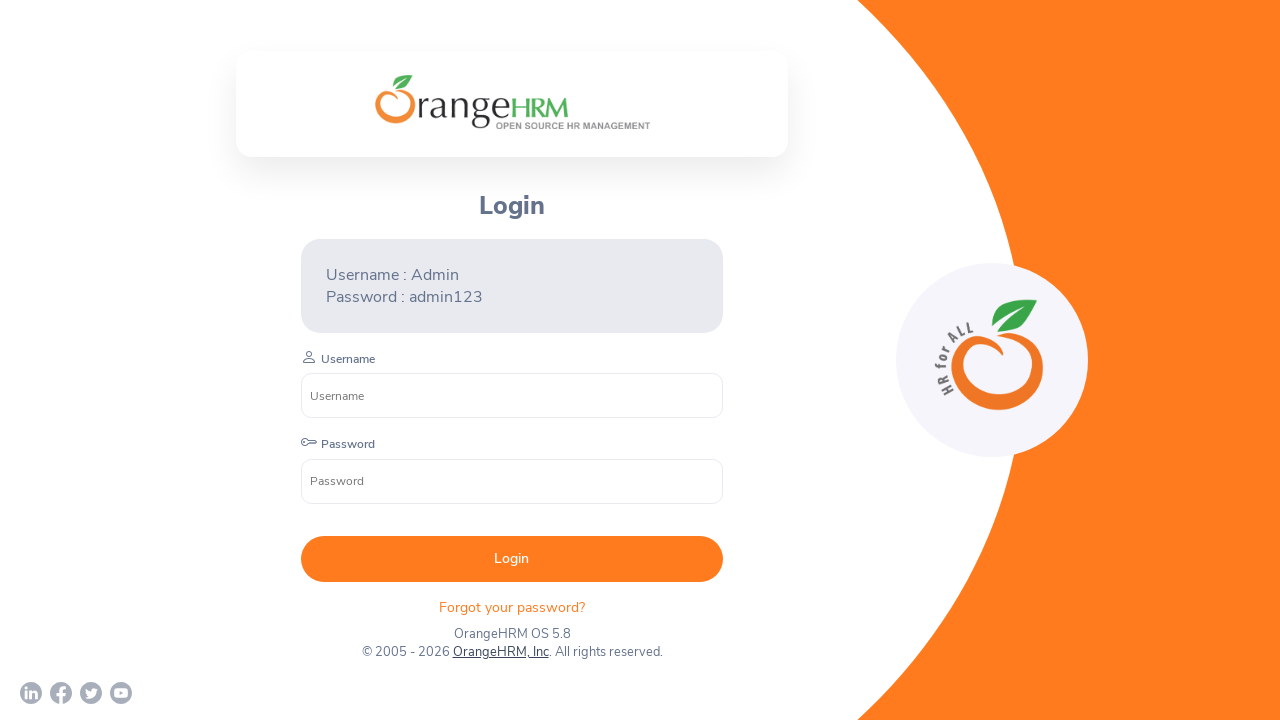

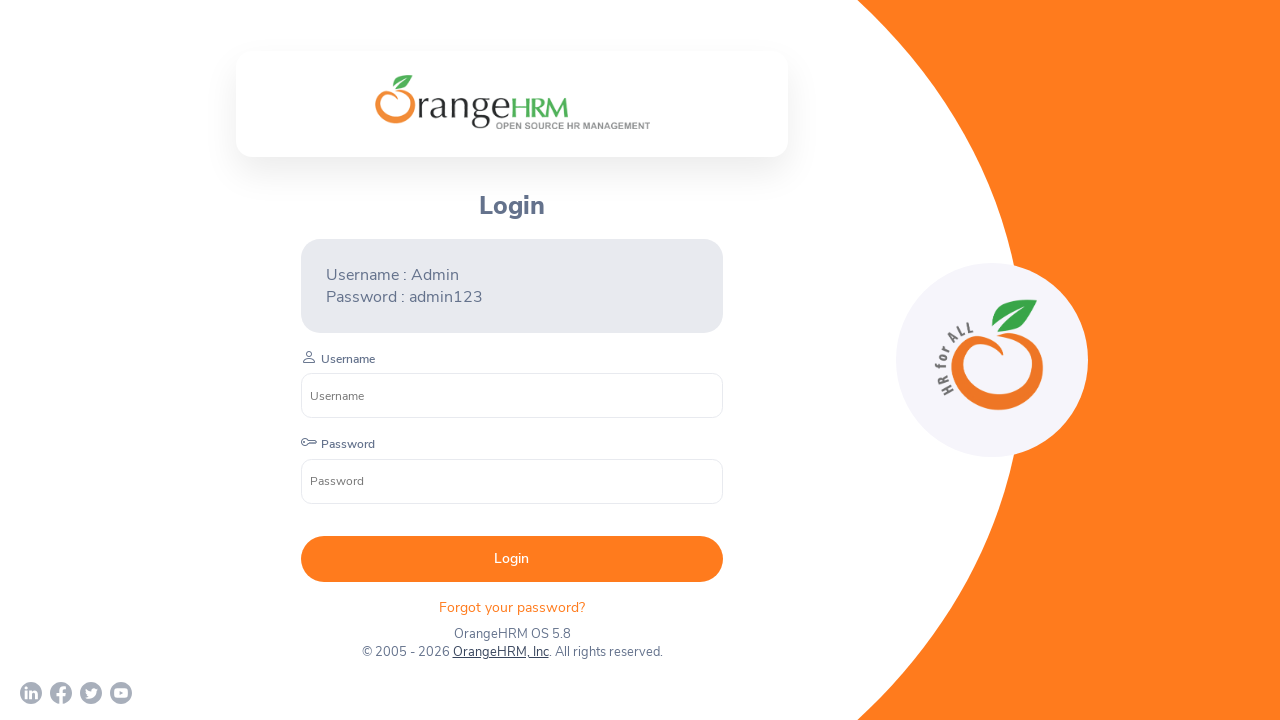